Tests right-click context menu functionality, hovering over menu items, and handling alert dialogs

Starting URL: http://swisnl.github.io/jQuery-contextMenu/demo.html

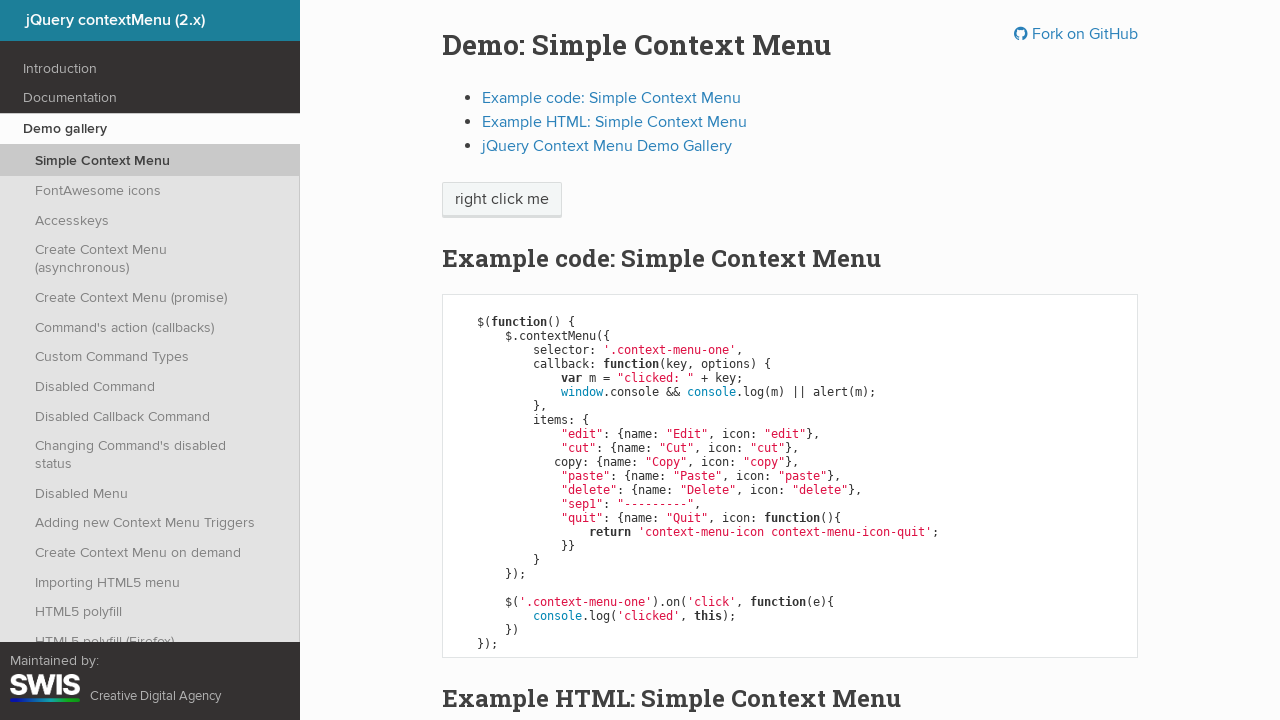

Right-clicked on context menu trigger element at (502, 200) on span.context-menu-one
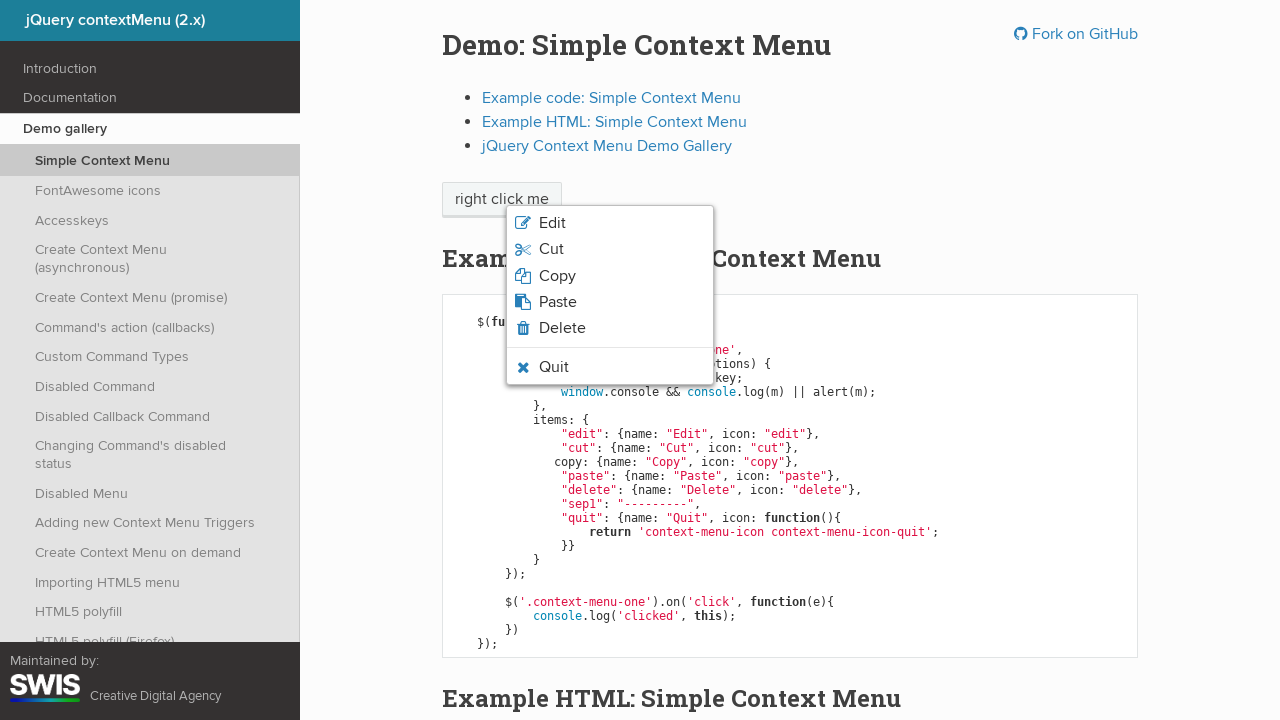

Verified context menu is visible
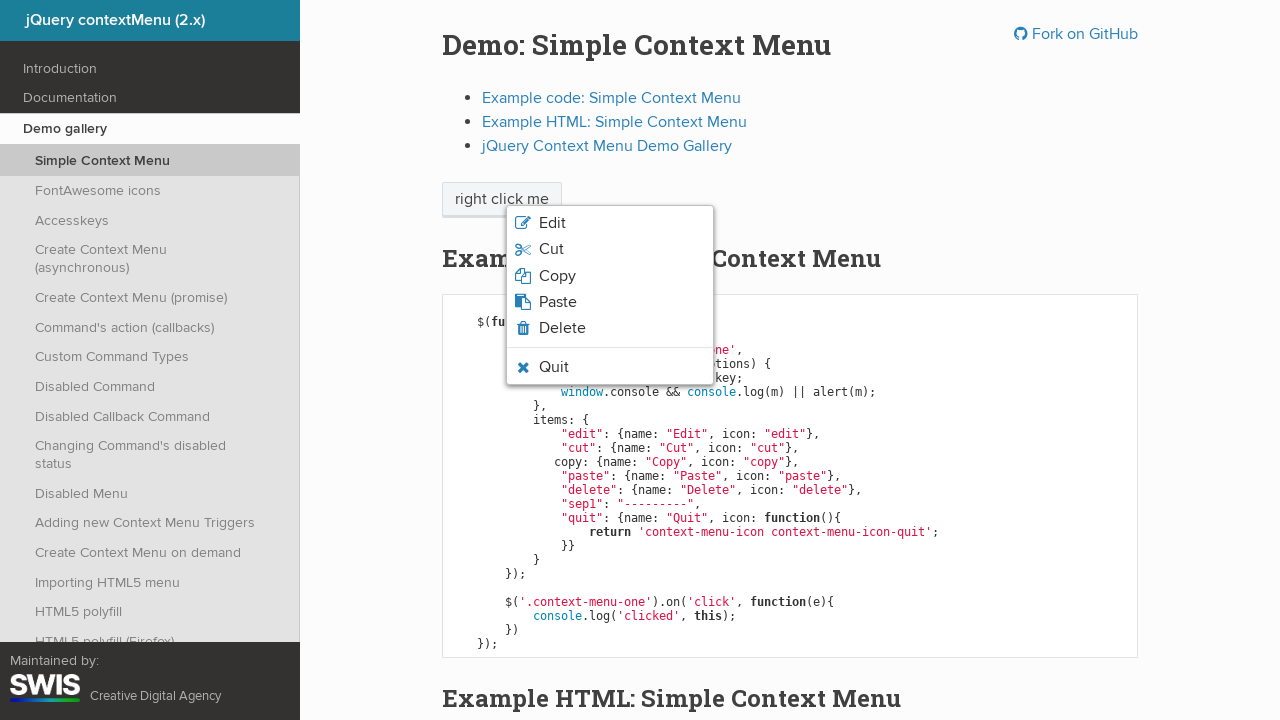

Hovered over quit option in context menu at (610, 367) on ul.context-menu-list li.context-menu-icon-quit
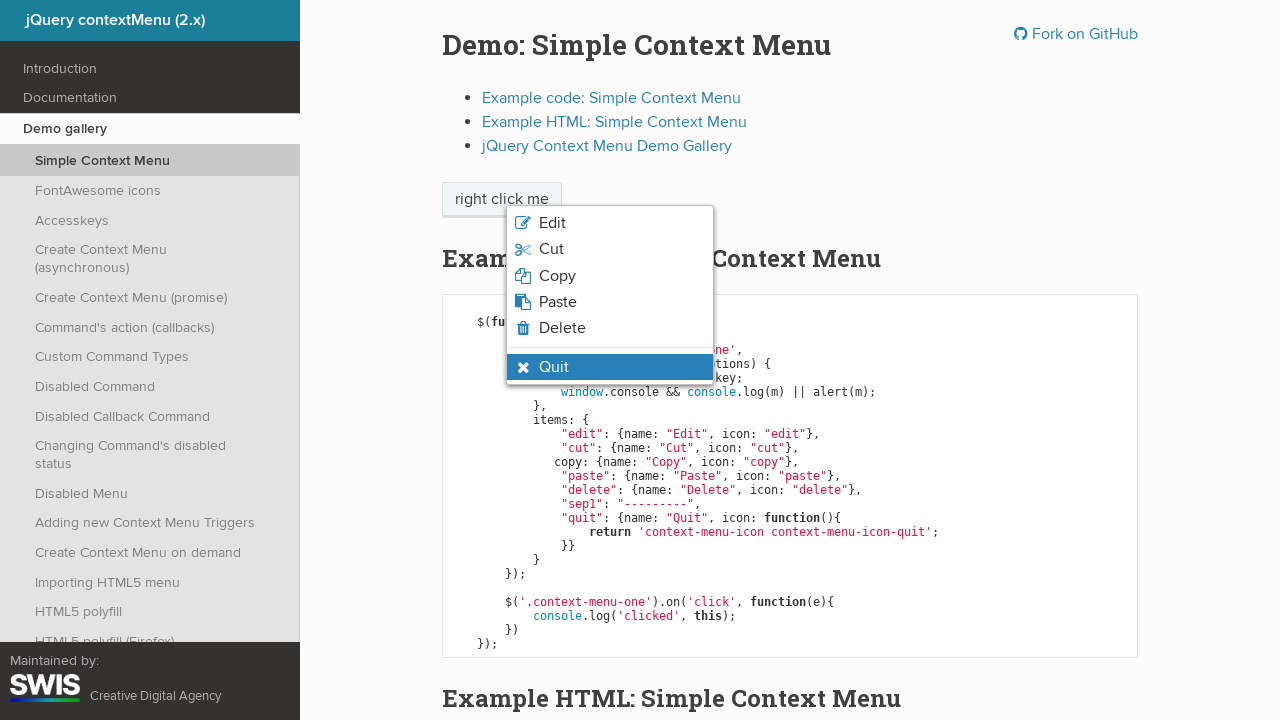

Verified quit option is highlighted
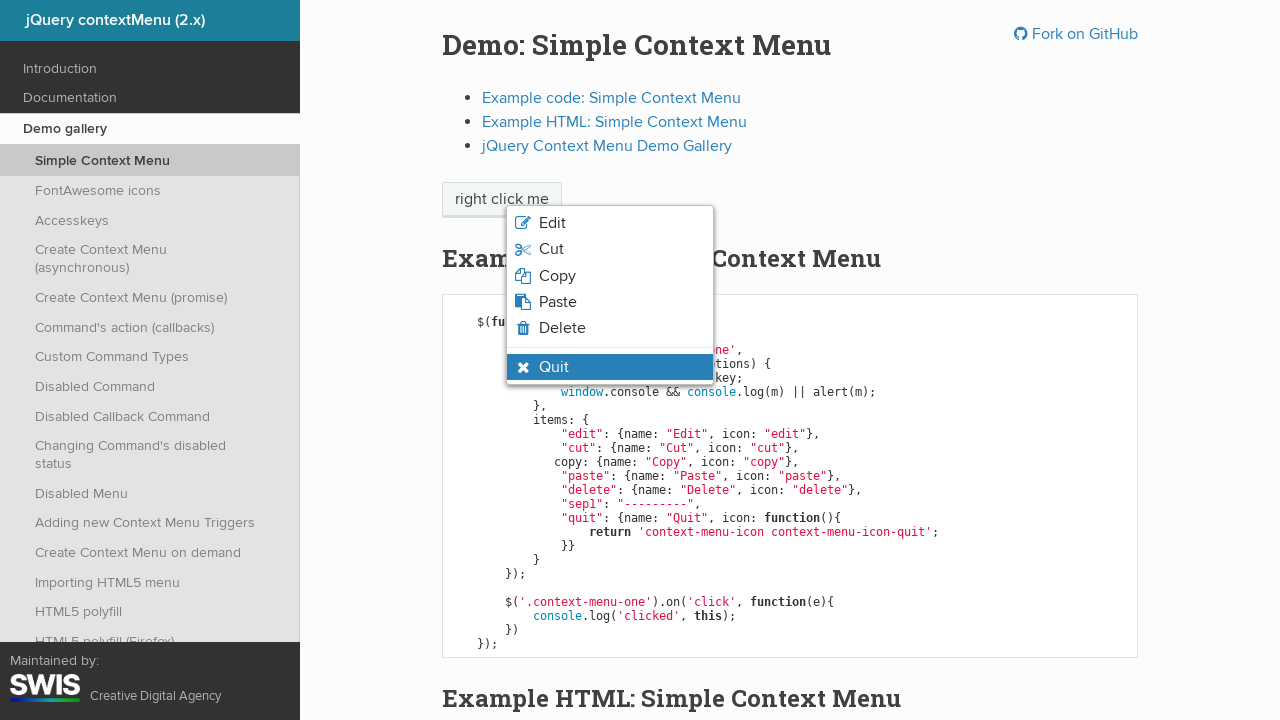

Clicked quit option in context menu at (610, 367) on ul.context-menu-list li.context-menu-icon-quit
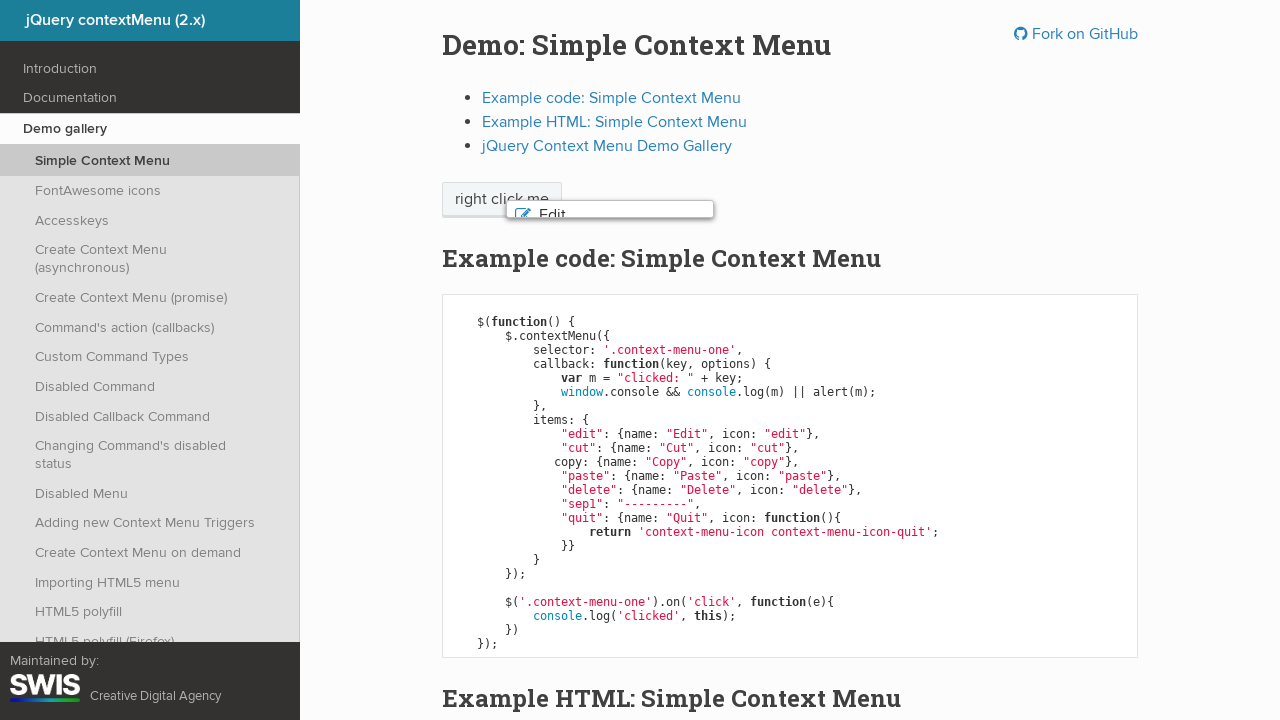

Accepted alert dialog
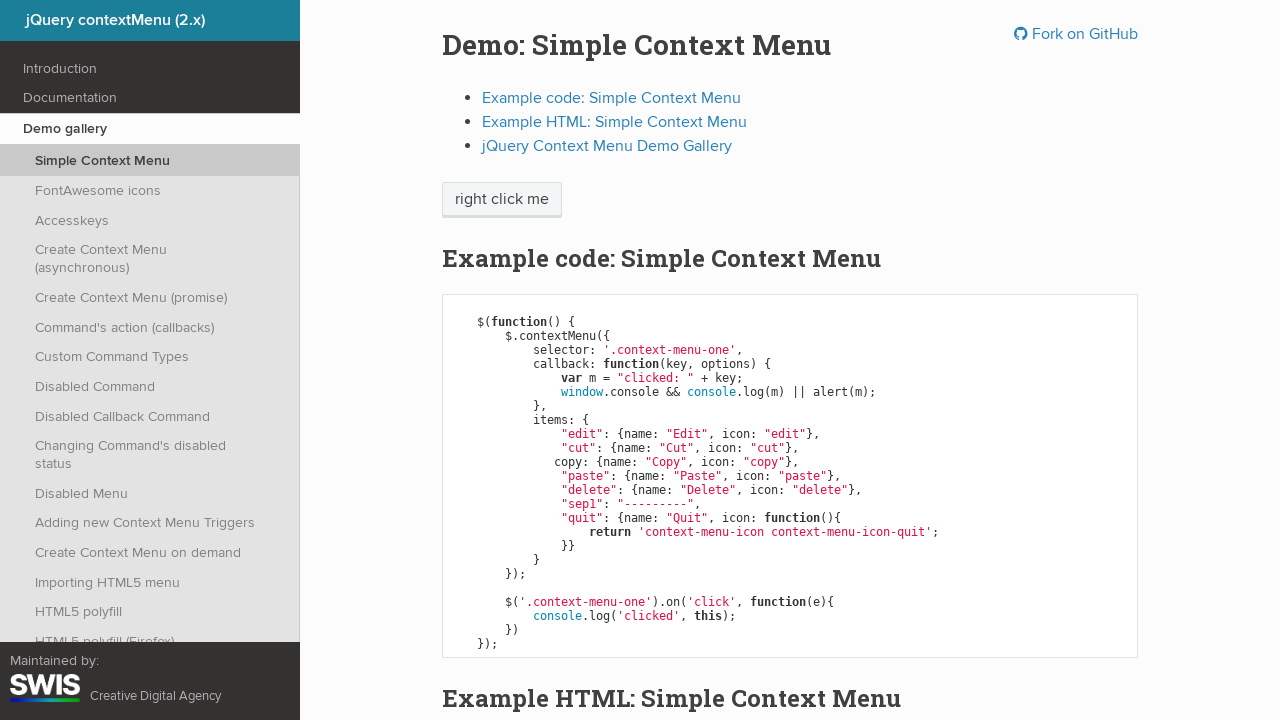

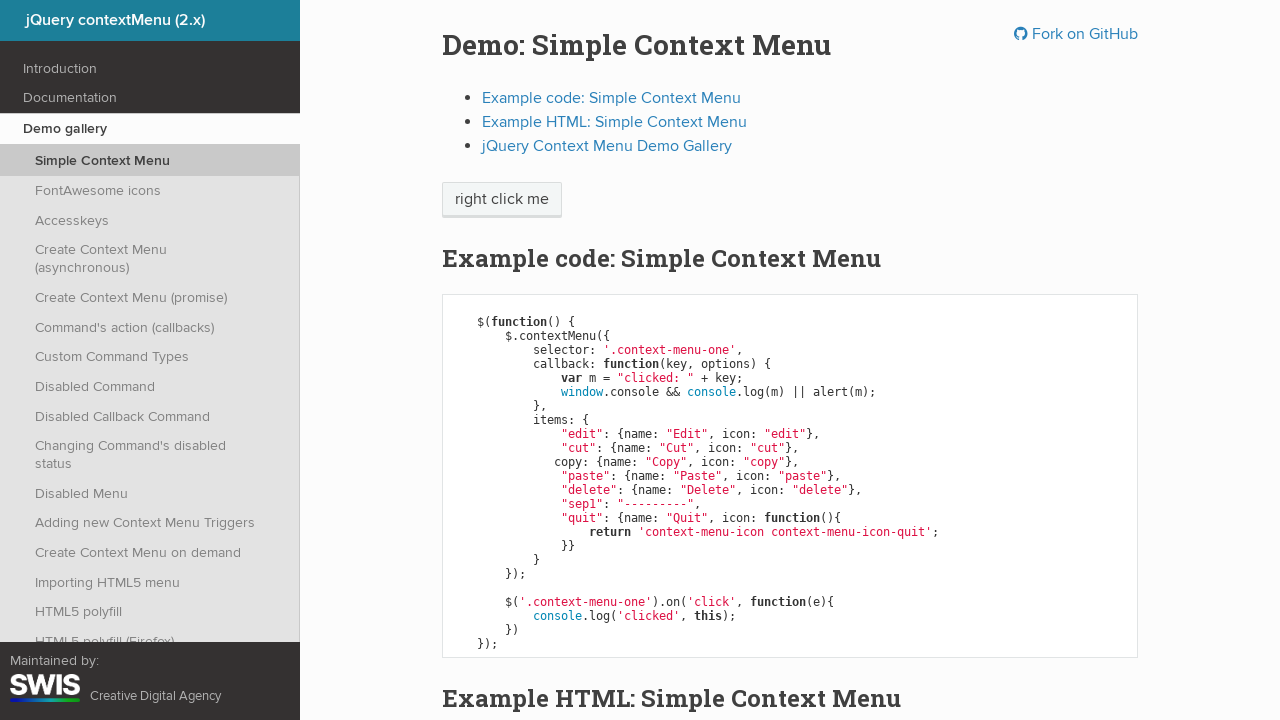